Tests registration form with email and password confirmation, then verifies success message

Starting URL: https://lm.skillbox.ru/qa_tester/module05/practice1/

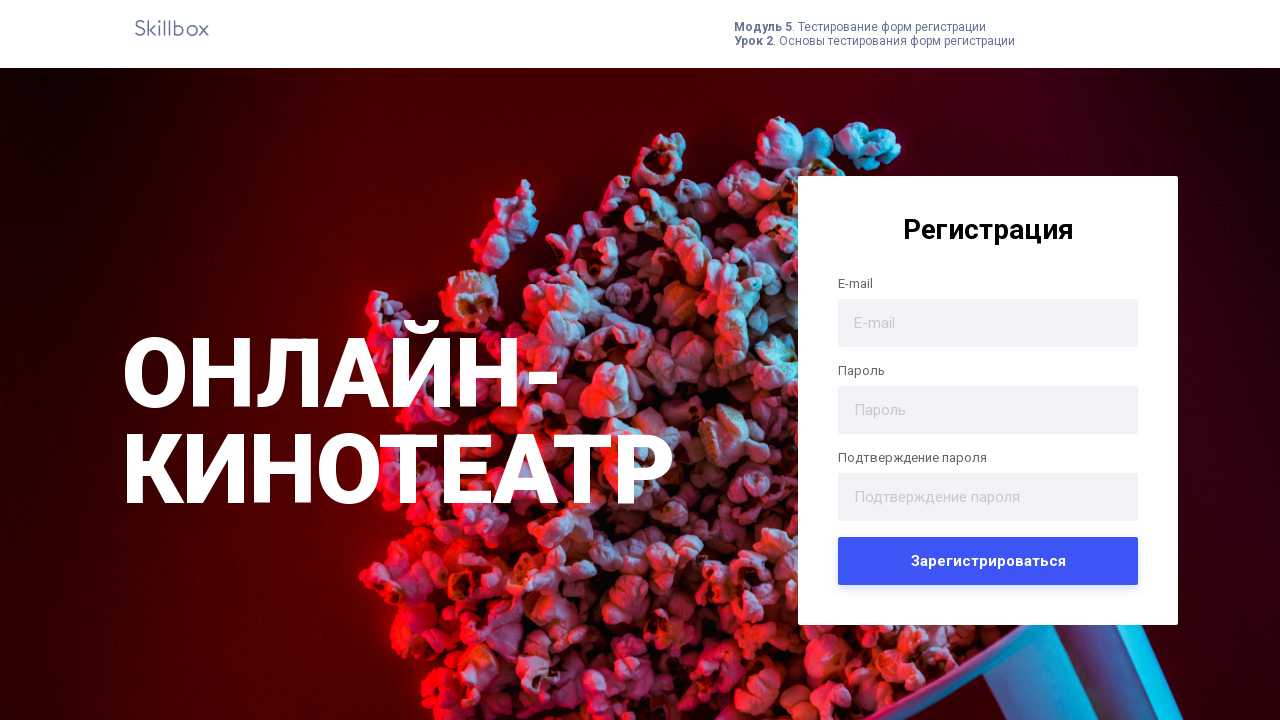

Filled email field with 'test@test.ru' on .form-input
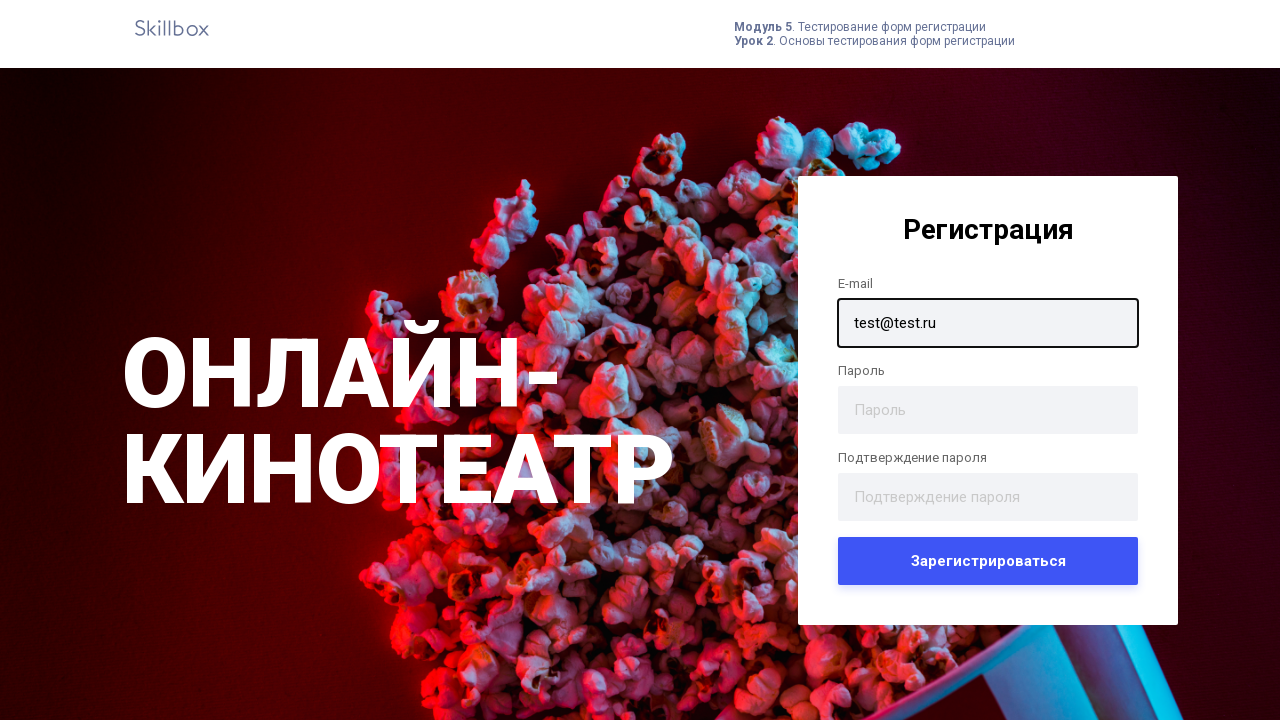

Filled password field with '123' on #password
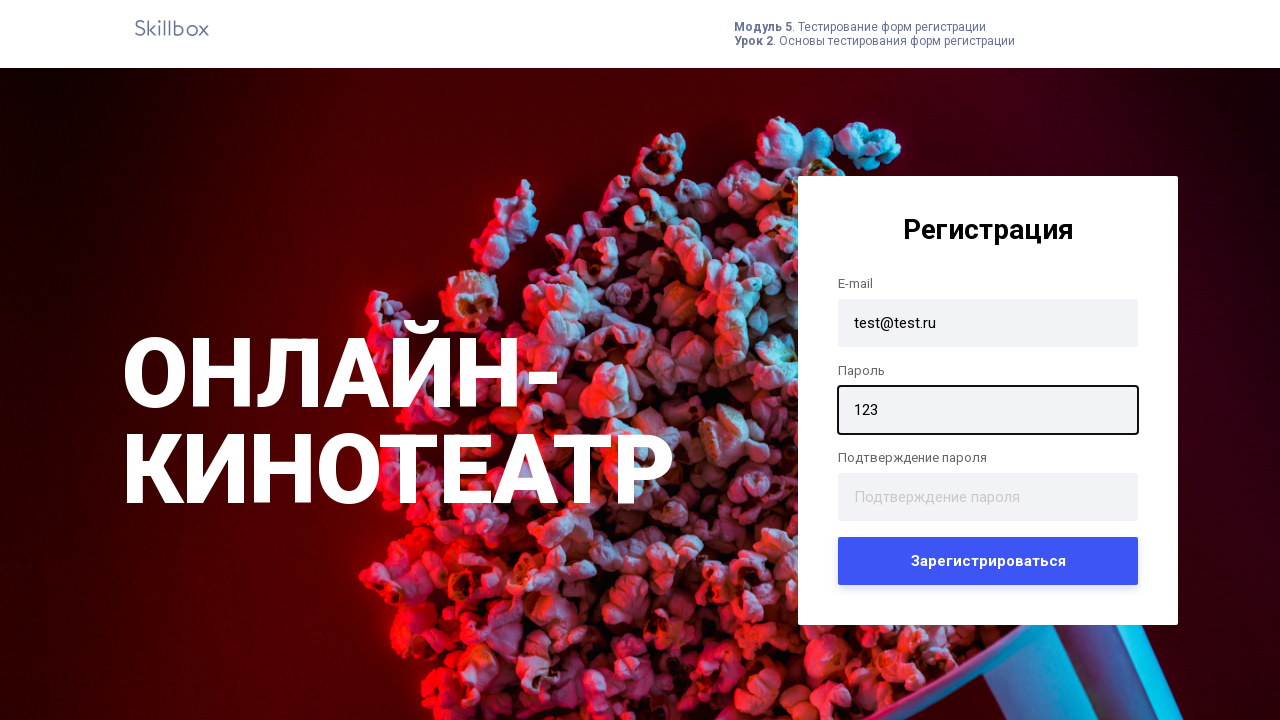

Filled password confirmation field with '123' on input[name='confirm_password']
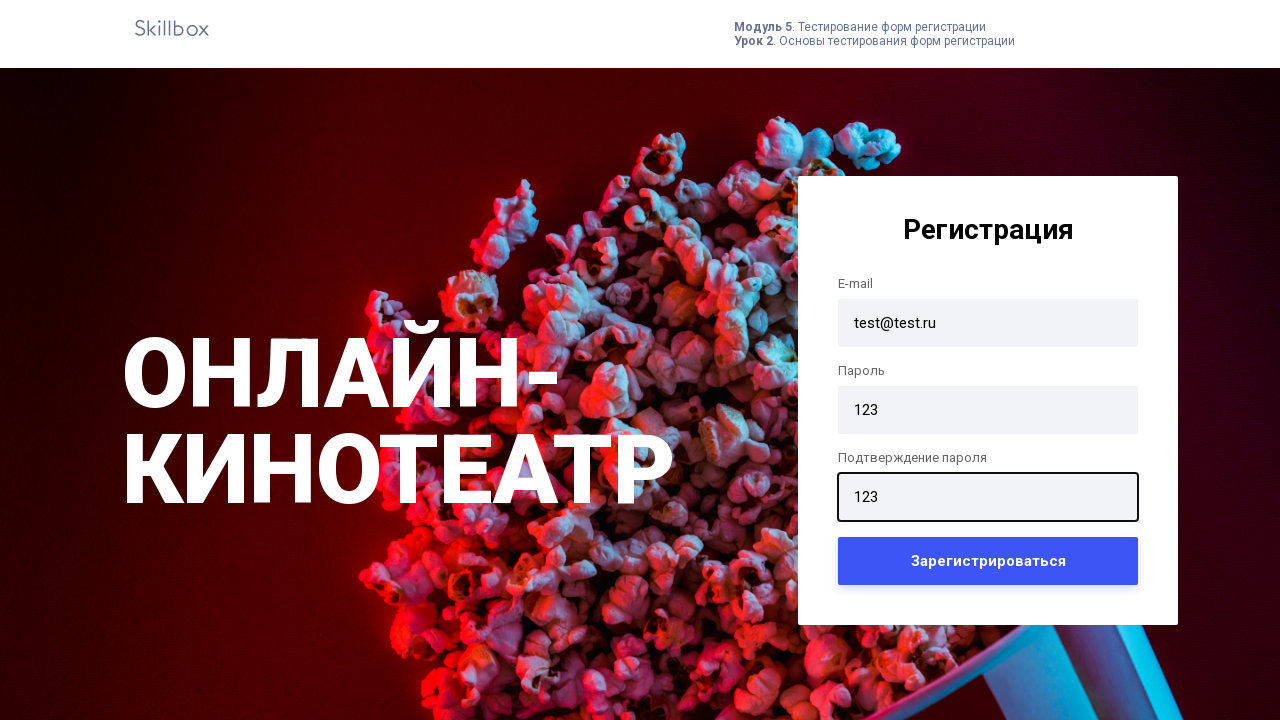

Clicked submit button to register at (988, 560) on button
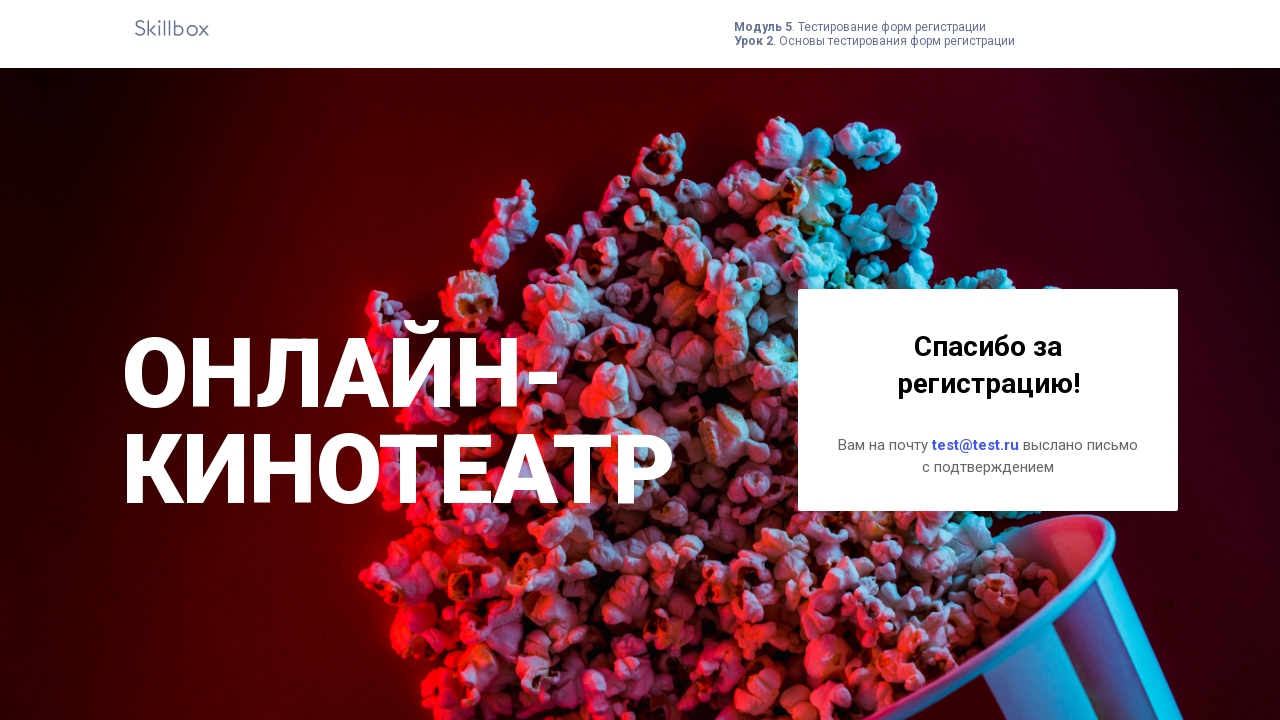

Success message appeared on registration form
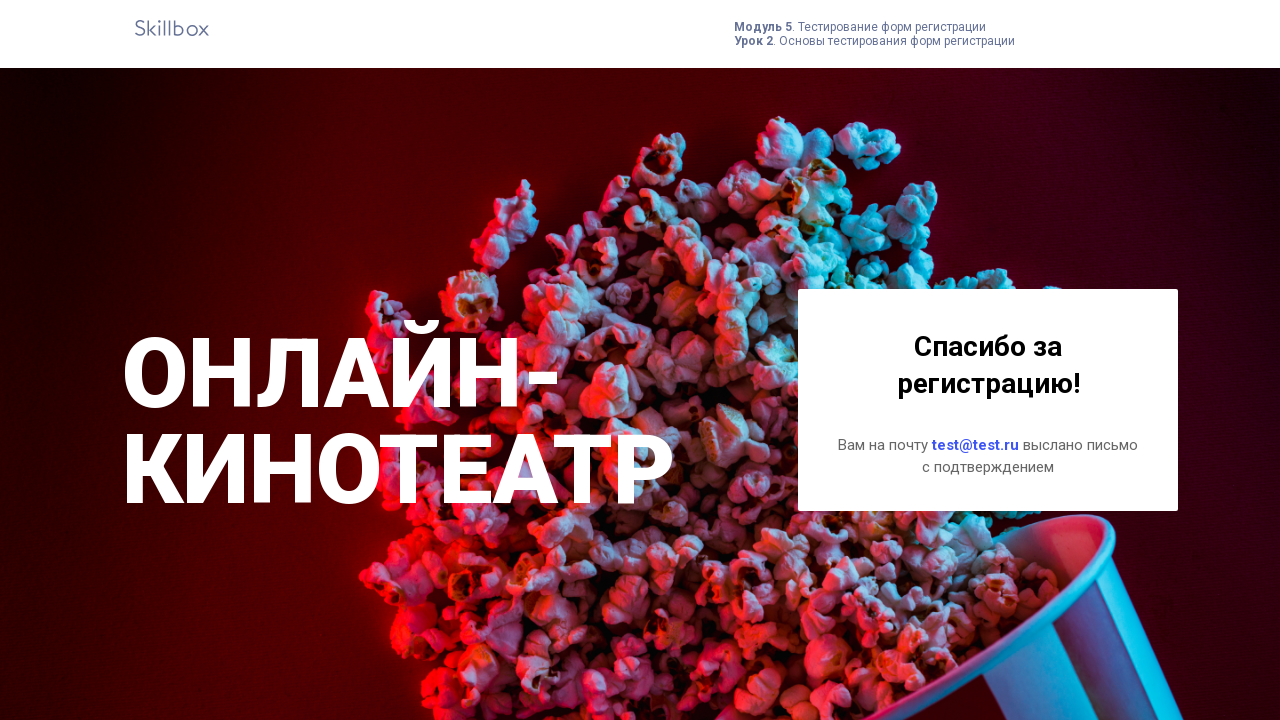

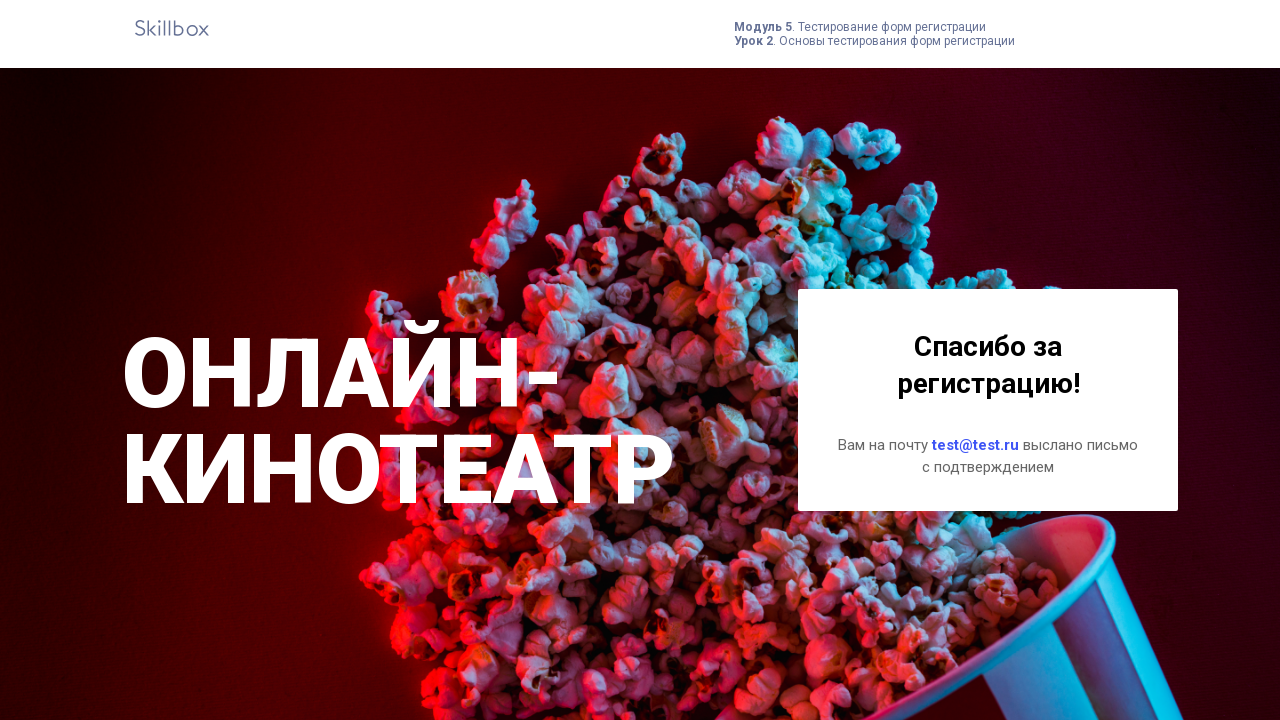